Tests A/B testing page by navigating to it, verifying the header text, manipulating cookies to opt out of A/B testing, and verifying the page changes accordingly.

Starting URL: http://the-internet.herokuapp.com/

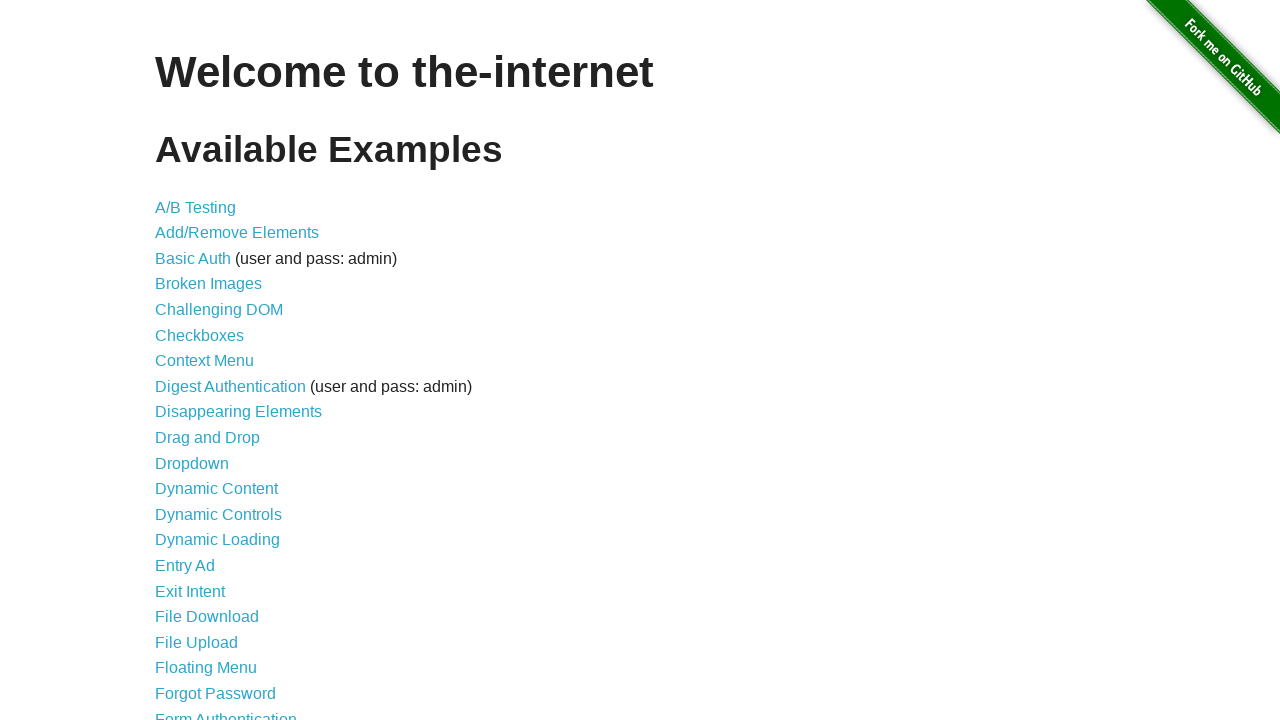

Clicked on A/B Testing link at (196, 207) on xpath=//*[@id='content']/ul/li[1]/a
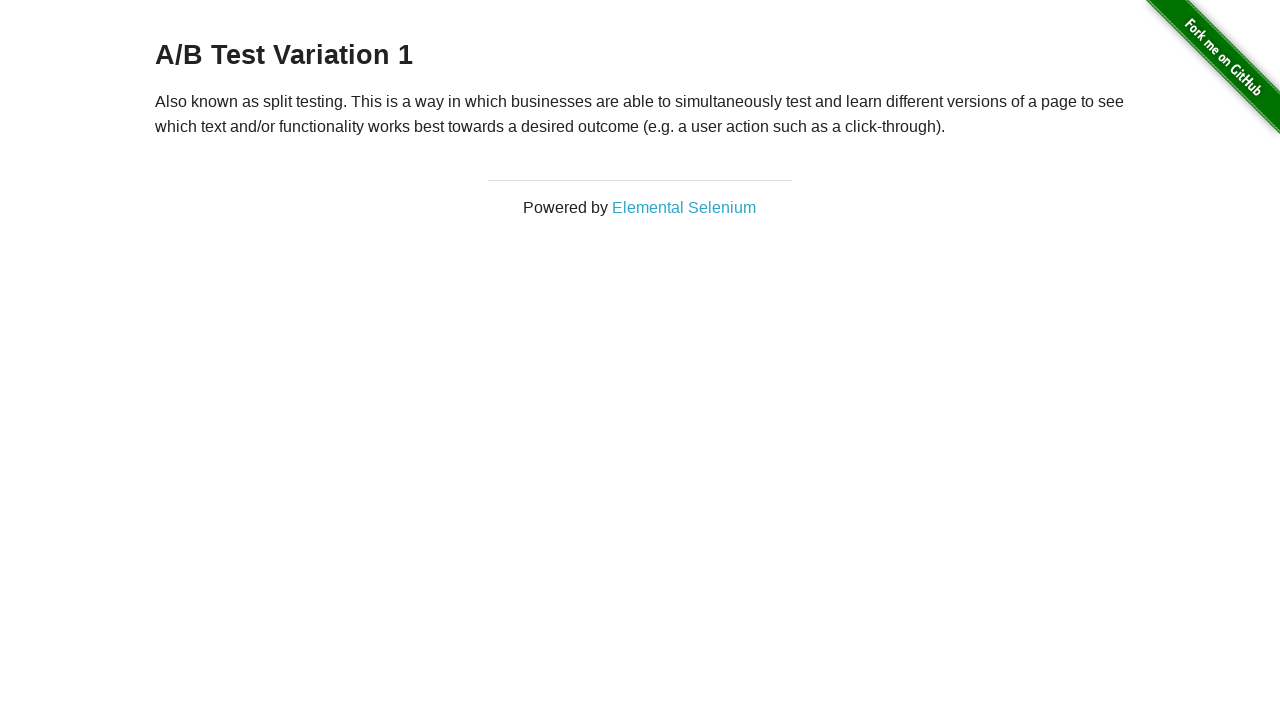

A/B Test header loaded
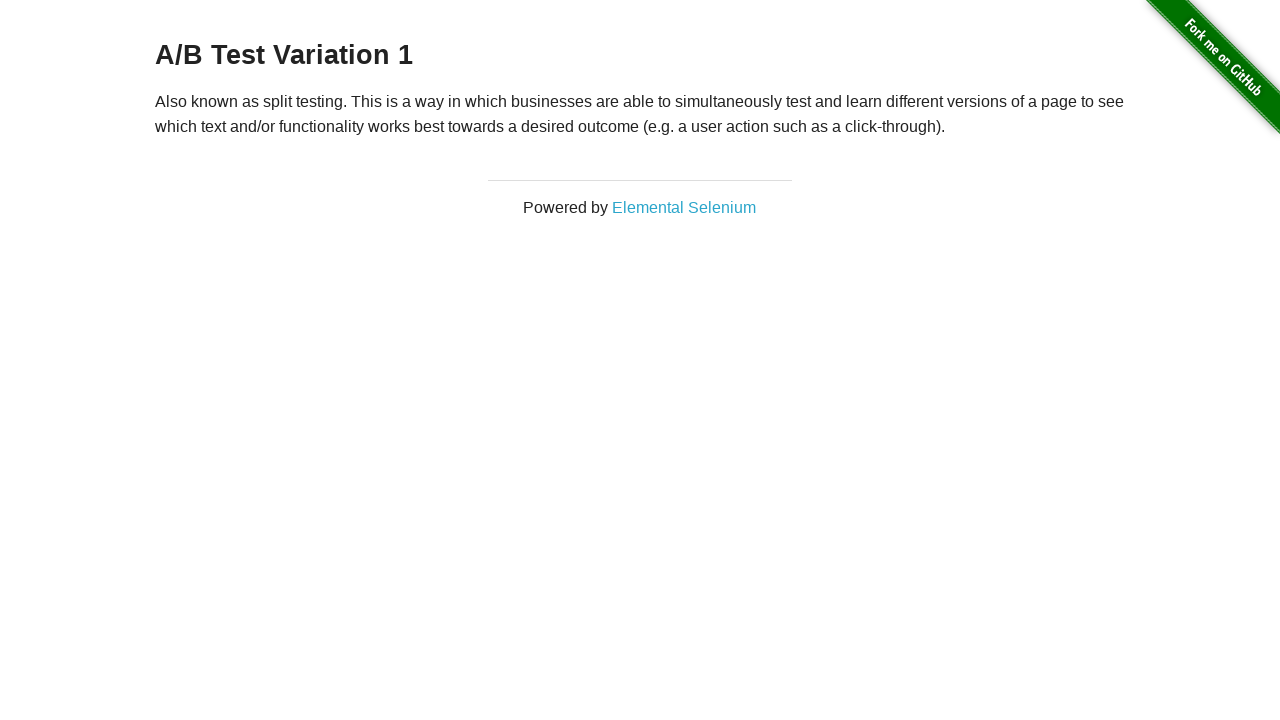

Verified 'A/B Test' header is displayed
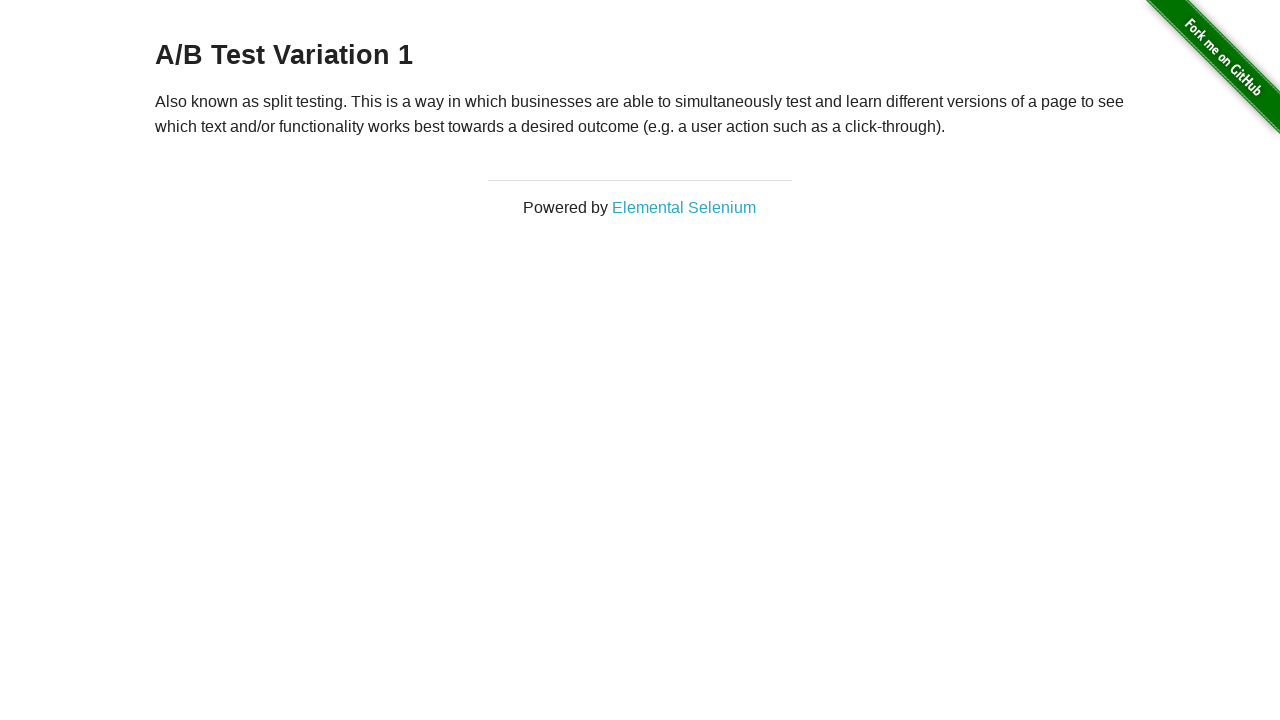

Navigated back to homepage
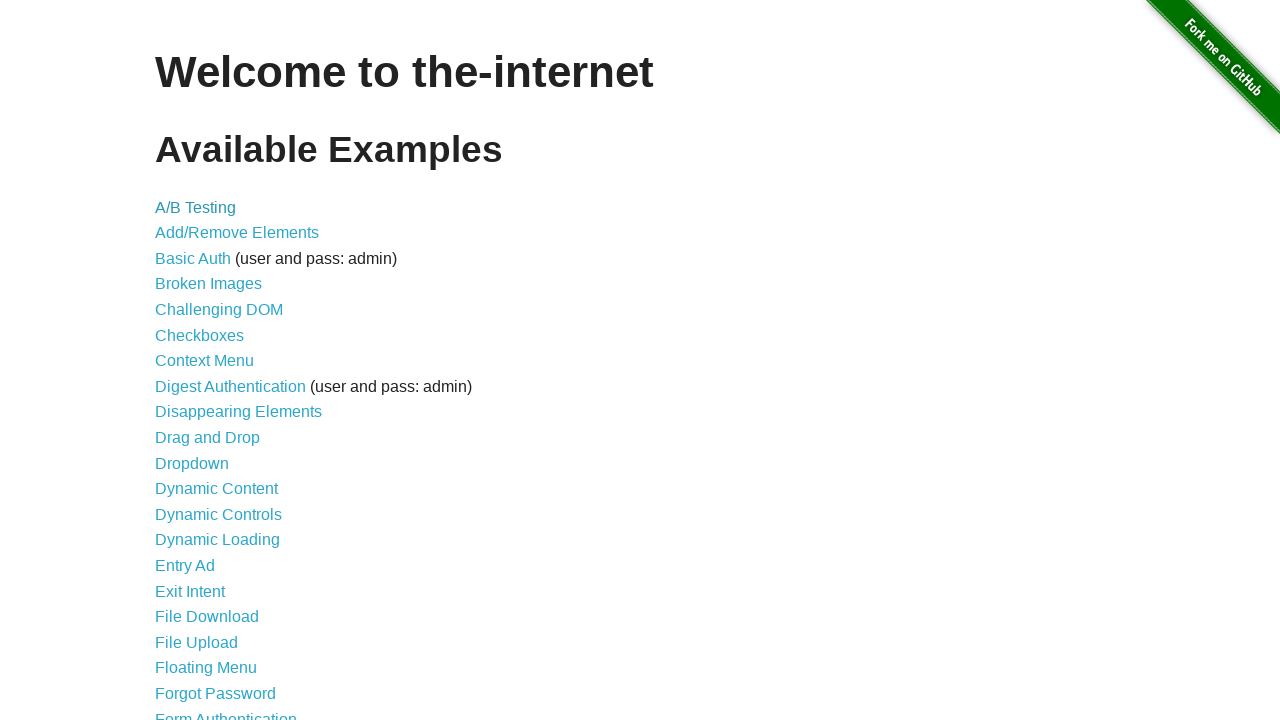

Added optimizelyOptOut cookie to opt out of A/B testing
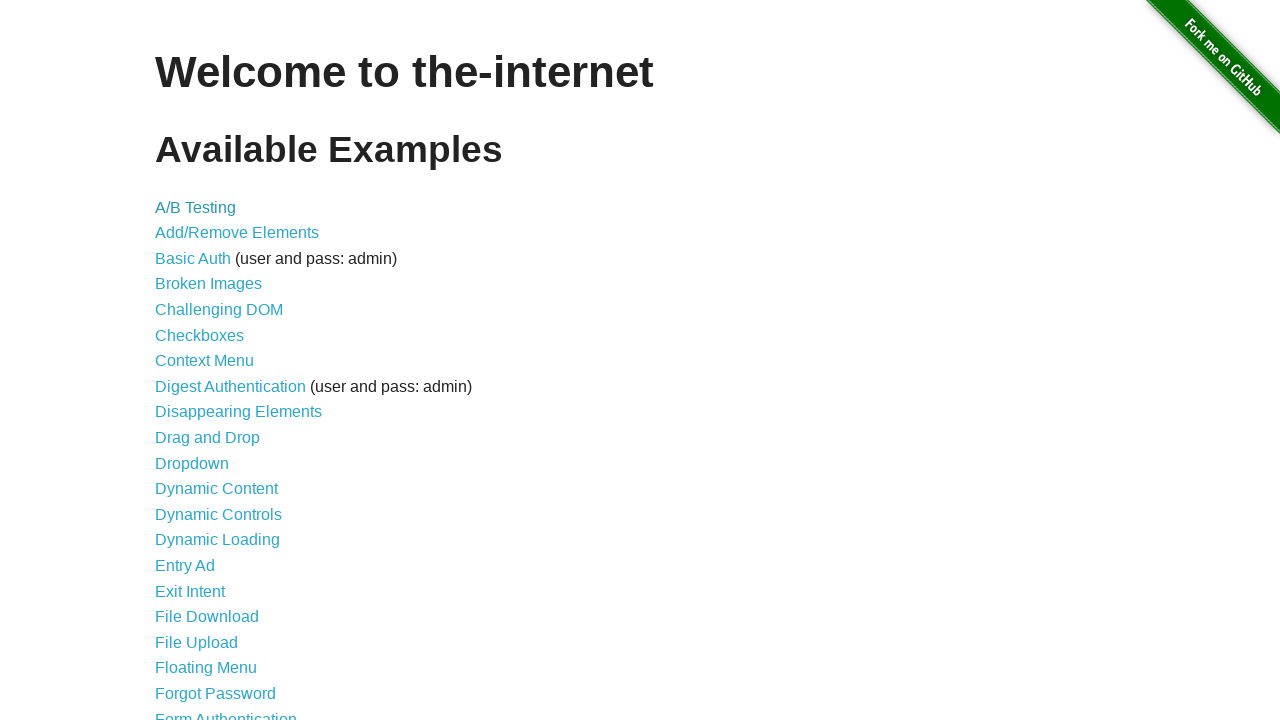

Clicked on A/B Testing link after opting out at (196, 207) on xpath=//*[@id='content']/ul/li[1]/a
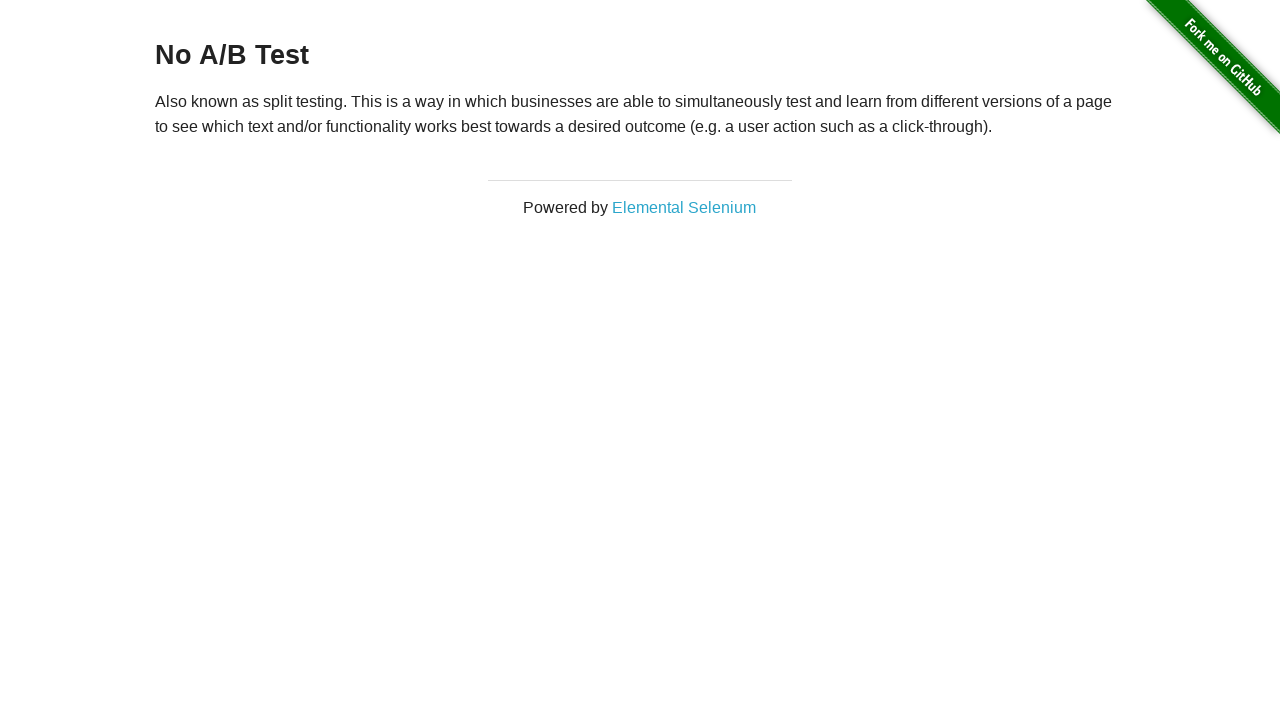

A/B Test page header loaded after opt-out
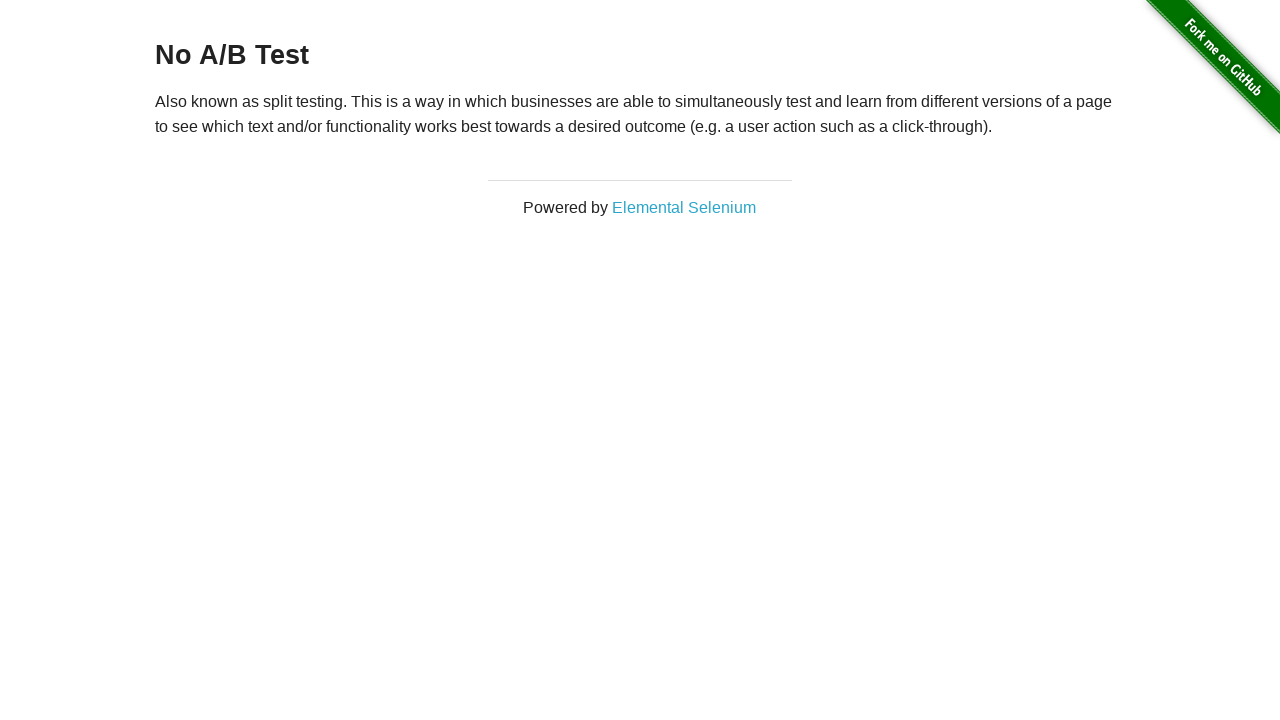

Verified 'No A/B Test' header is displayed after opt-out
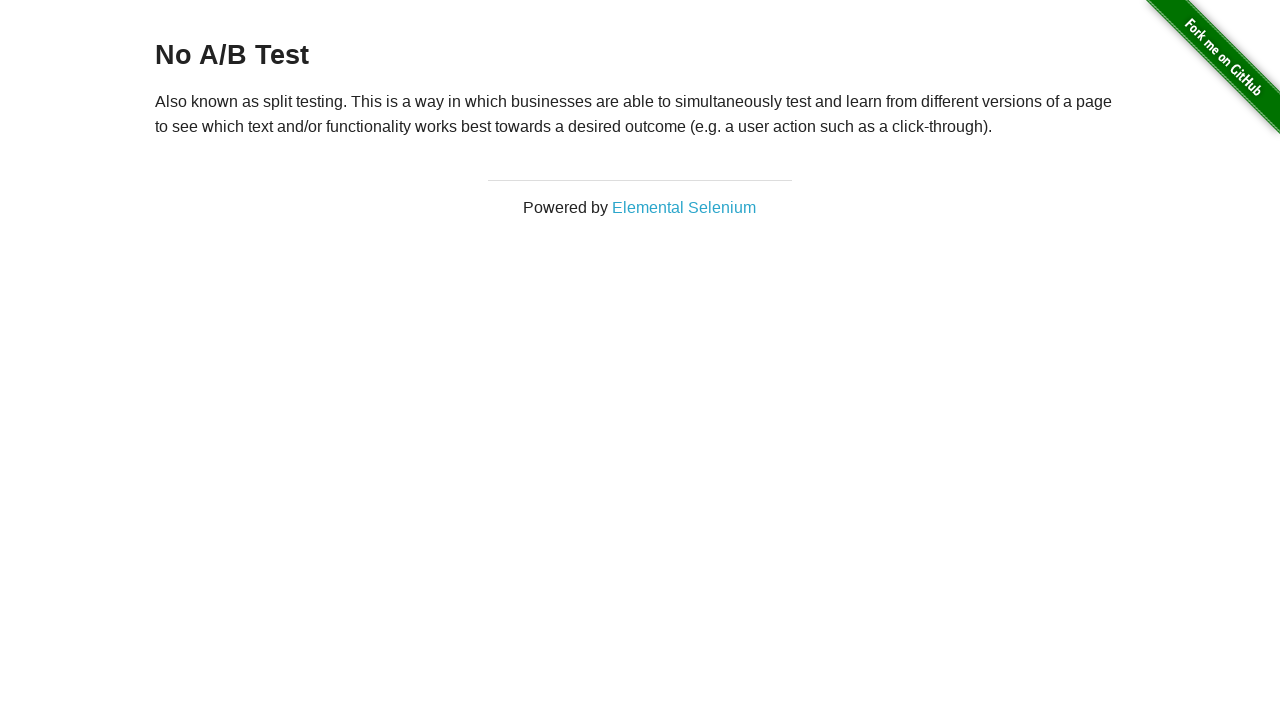

Cleared all cookies
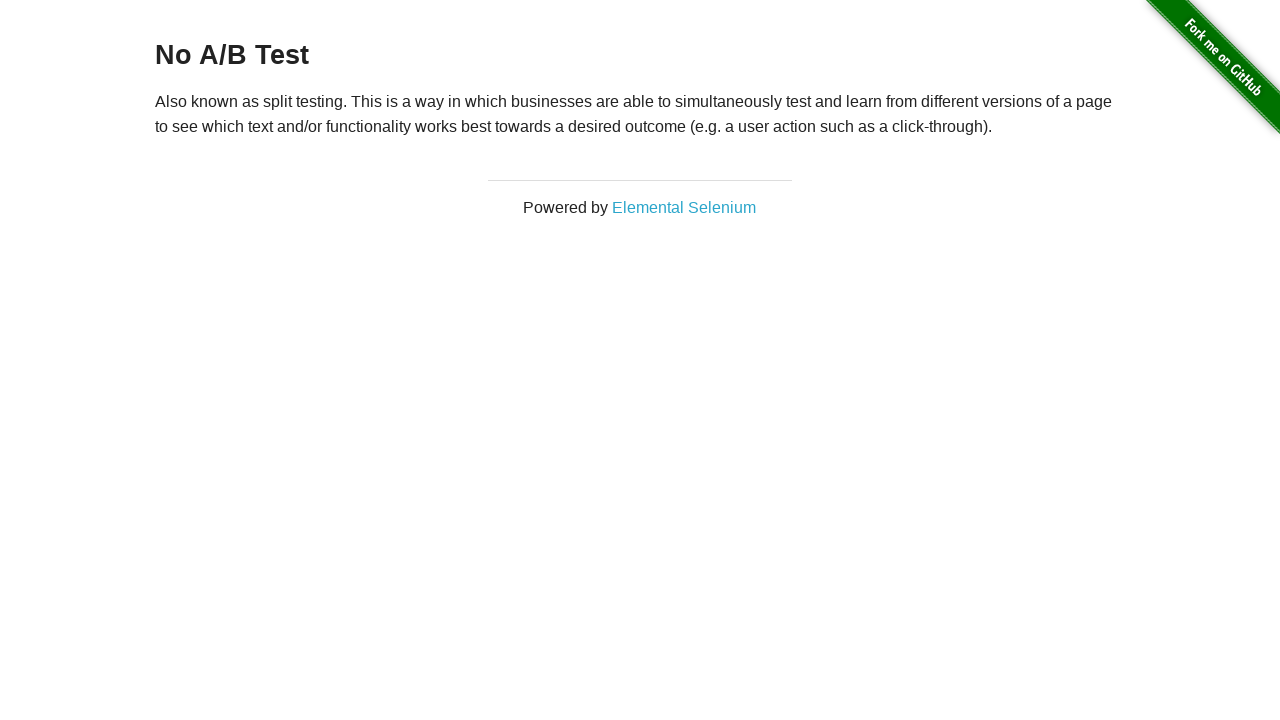

Navigated back to homepage after clearing cookies
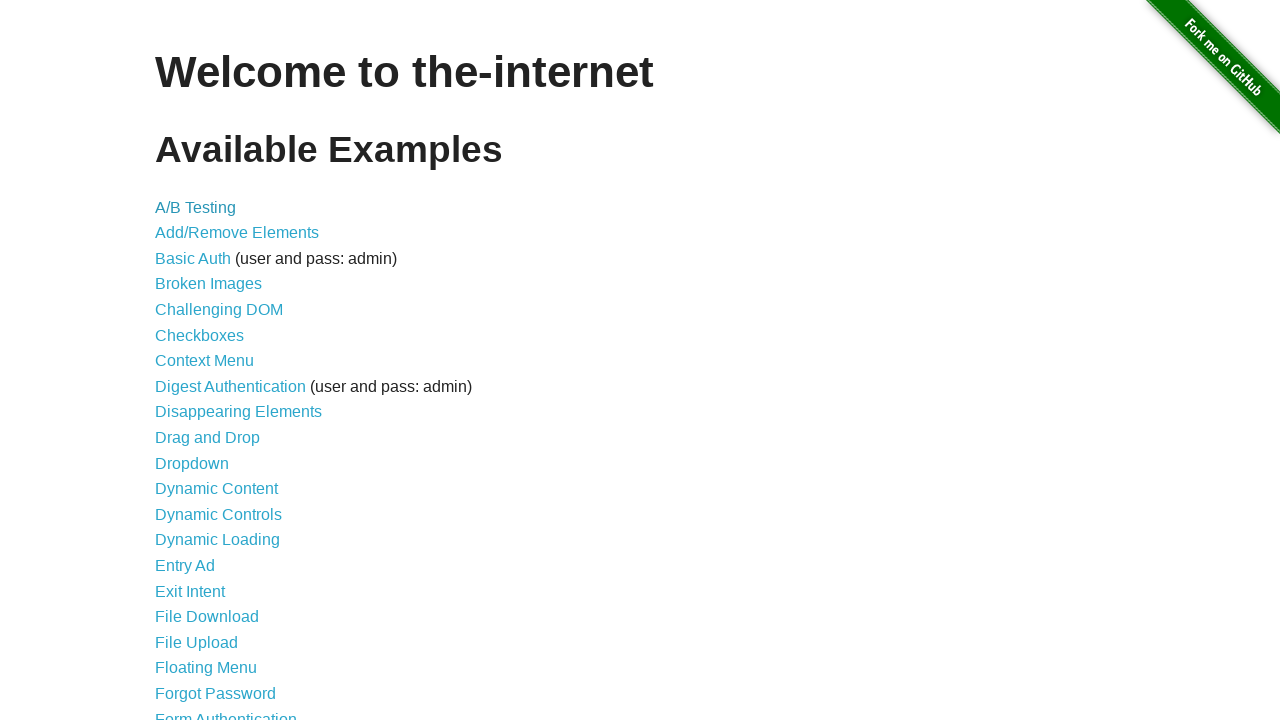

Clicked on A/B Testing link after clearing cookies at (196, 207) on xpath=//*[@id='content']/ul/li[1]/a
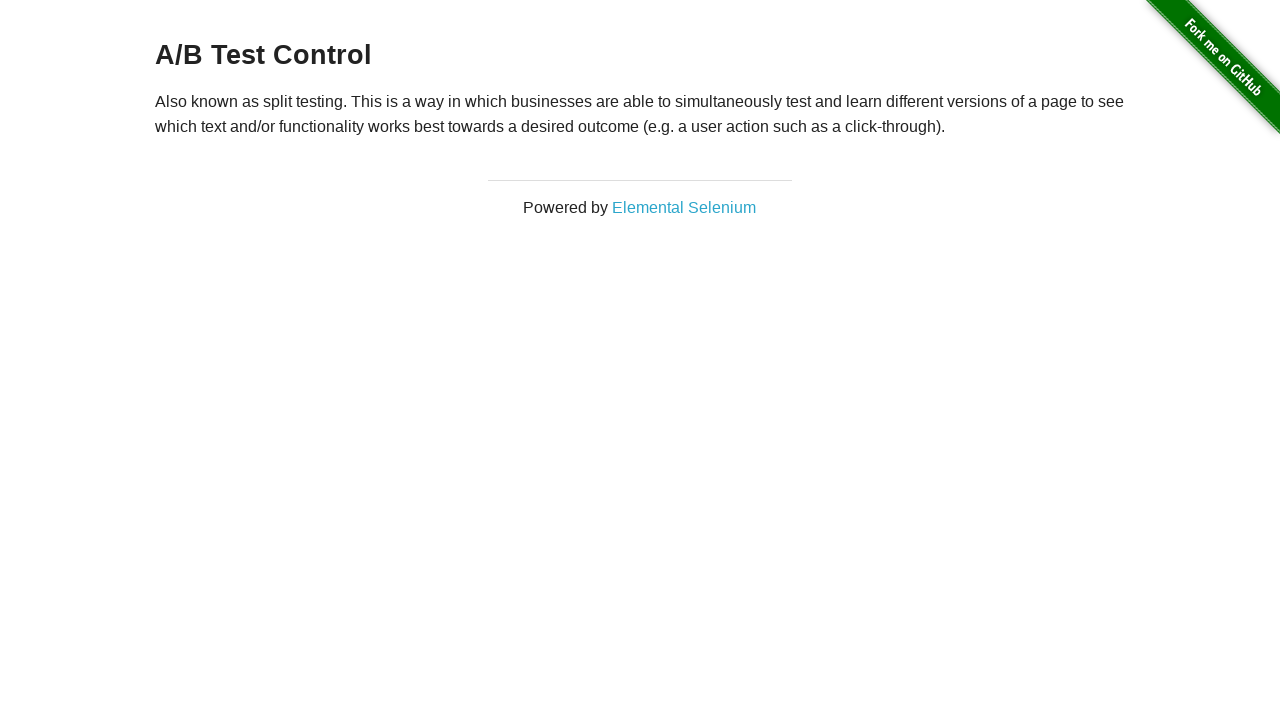

A/B Test page header loaded after cookie clearing
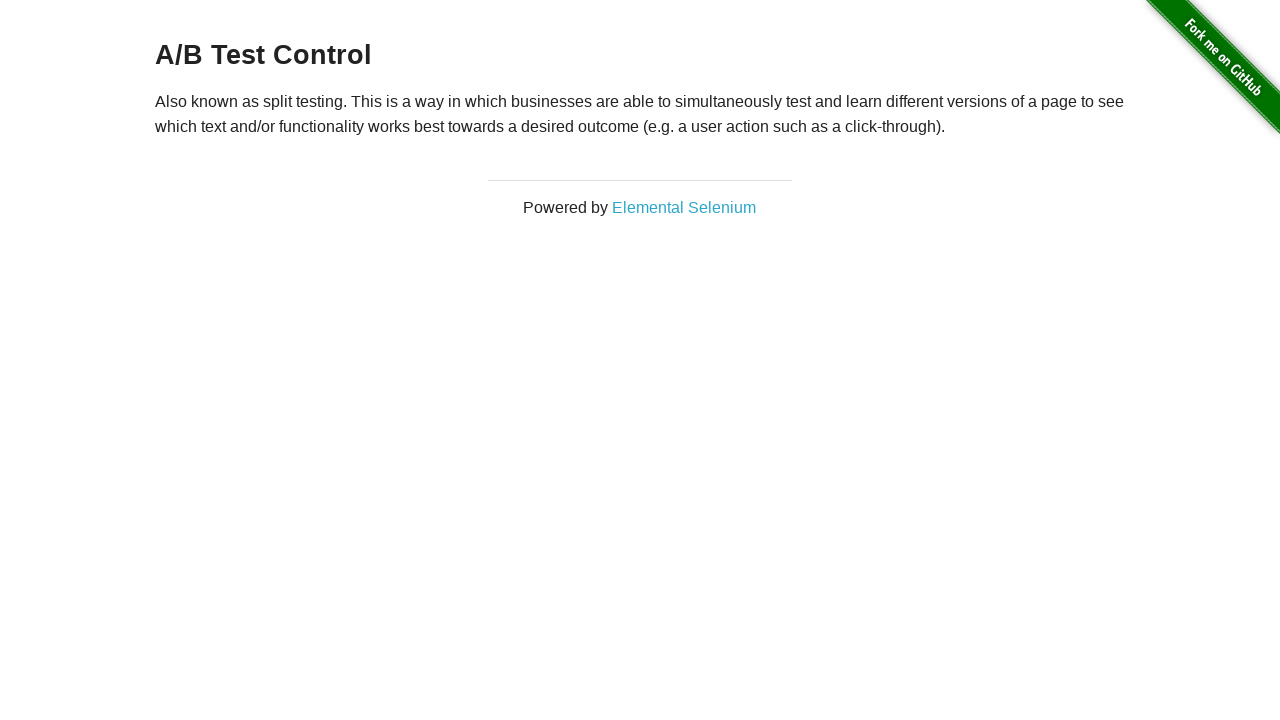

Verified 'A/B Test' header is displayed again after cookie clearing
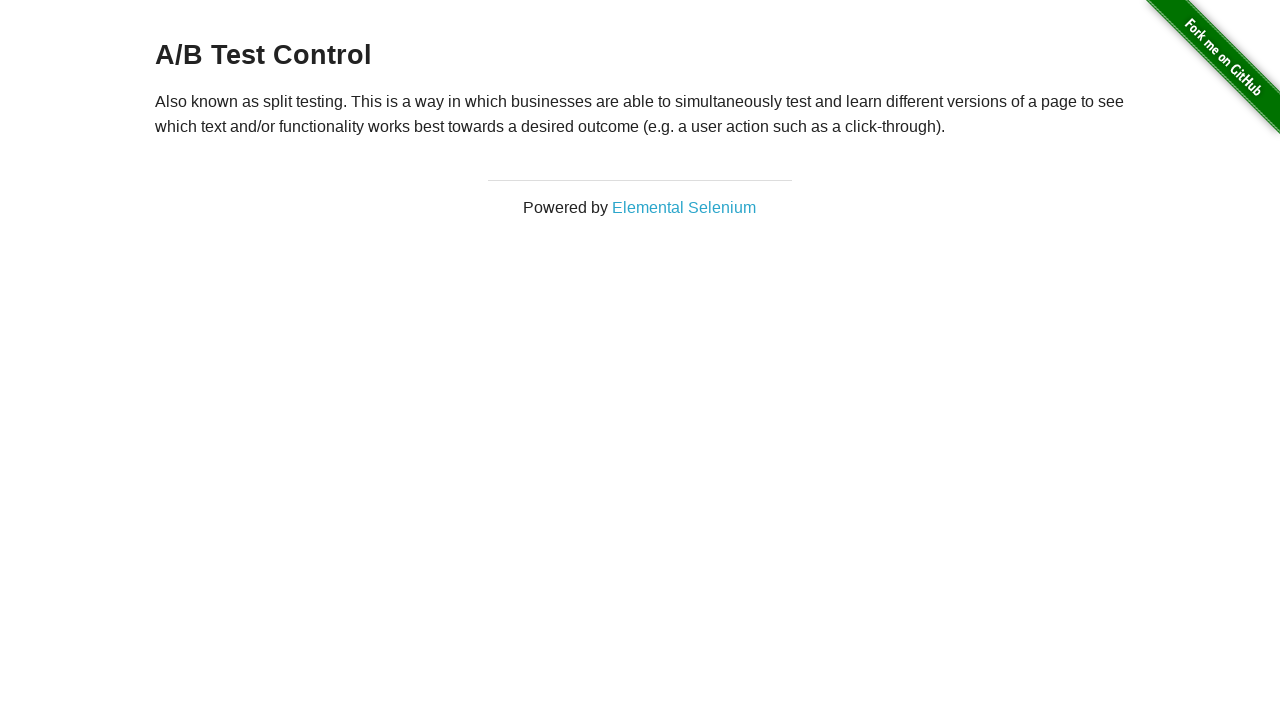

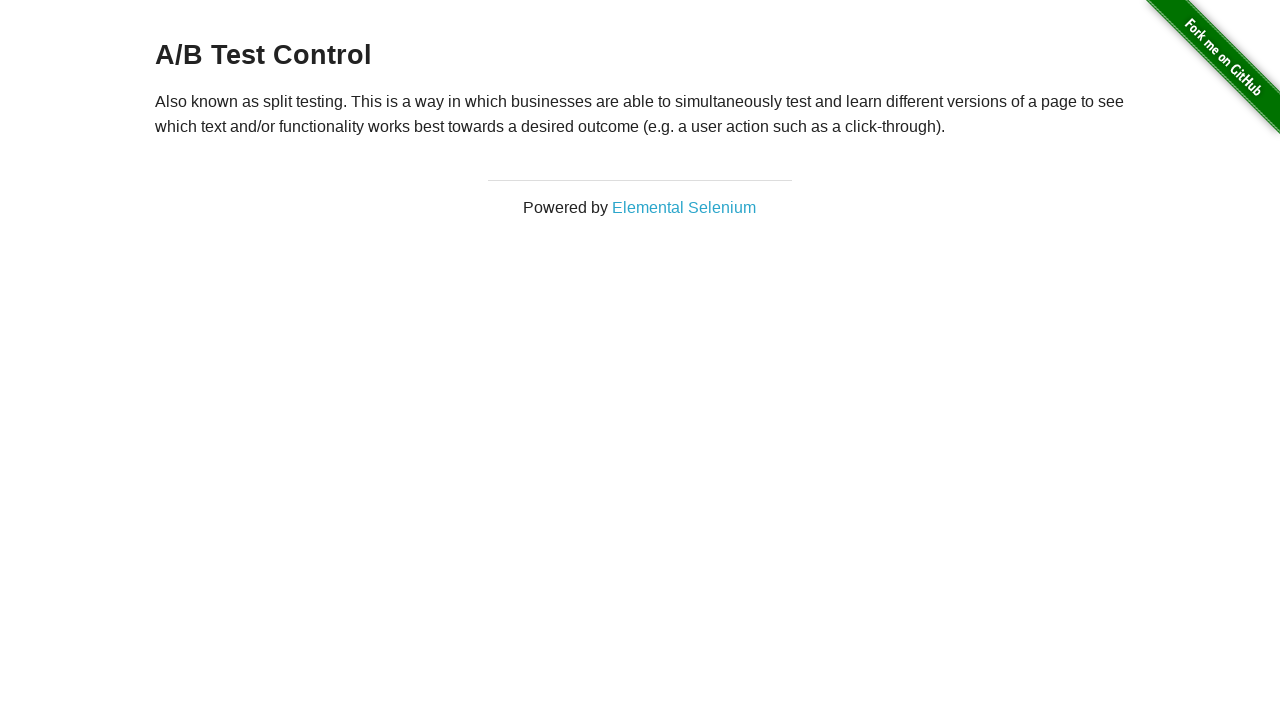